Tests the jQuery UI draggable widget by switching to the demo iframe, locating the draggable element, and performing a drag operation to move it to a new position.

Starting URL: https://jqueryui.com/draggable/

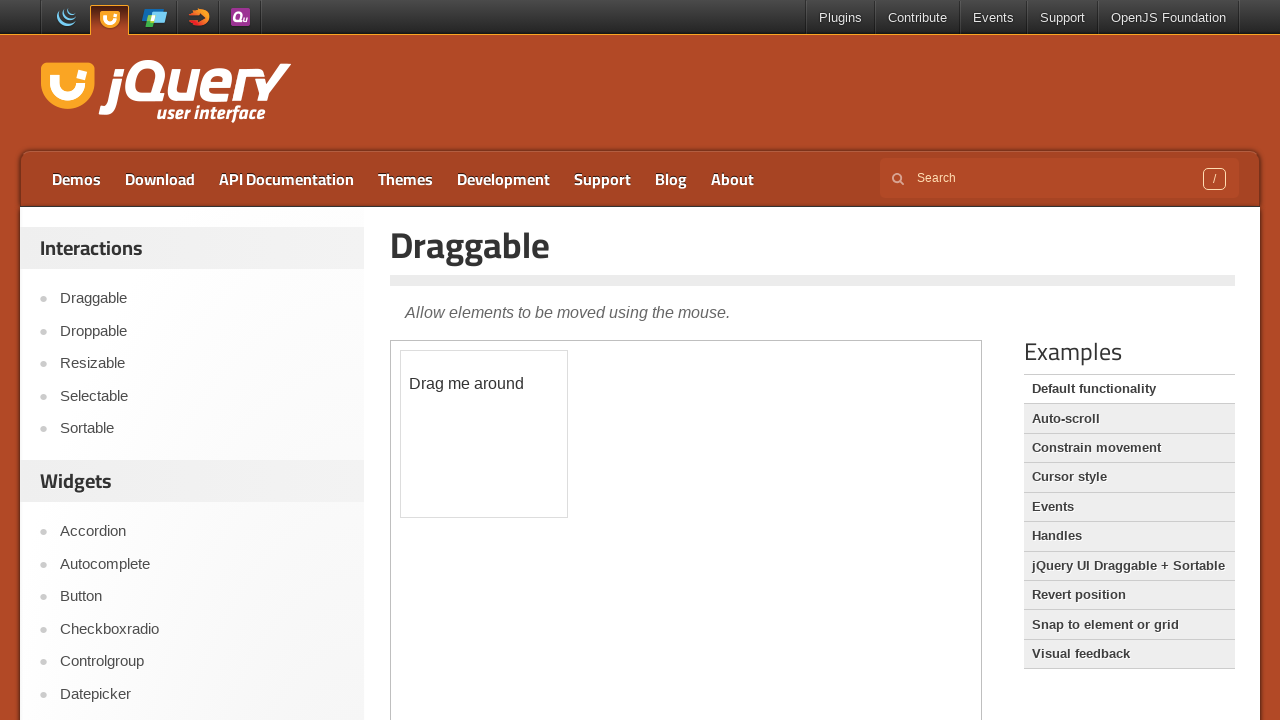

Located the demo iframe containing the draggable widget
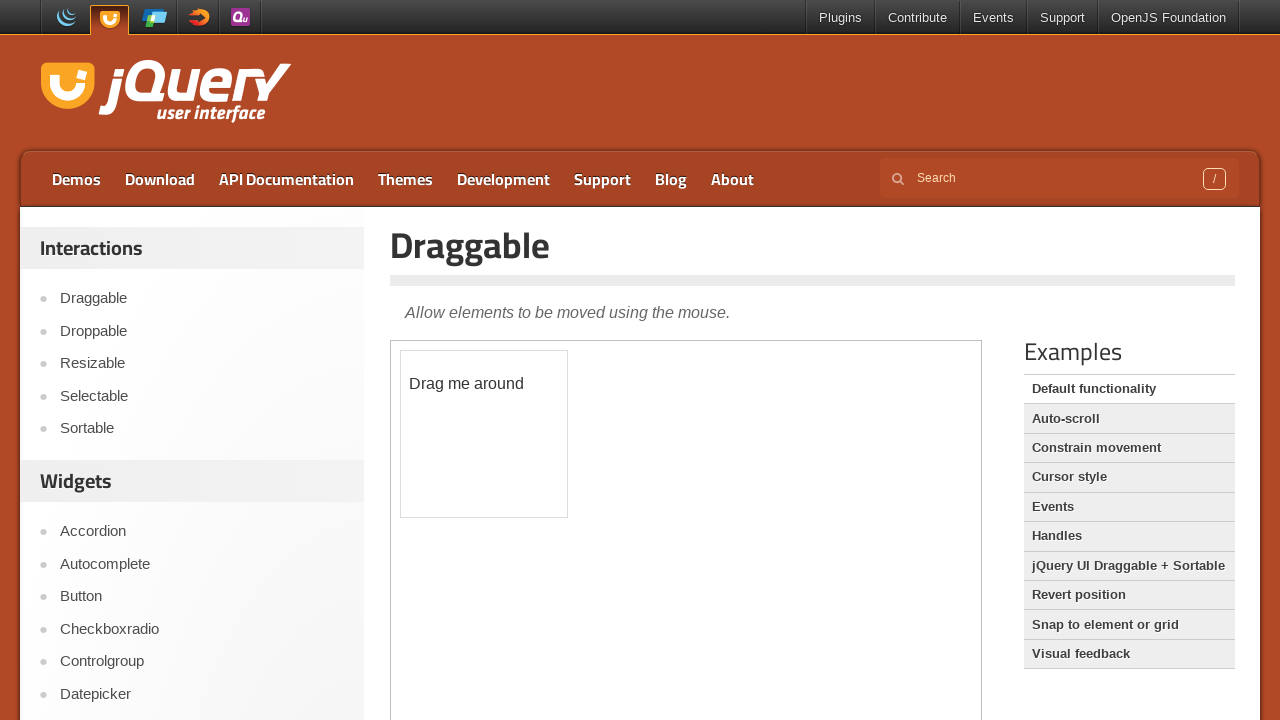

Located the draggable element with id 'draggable'
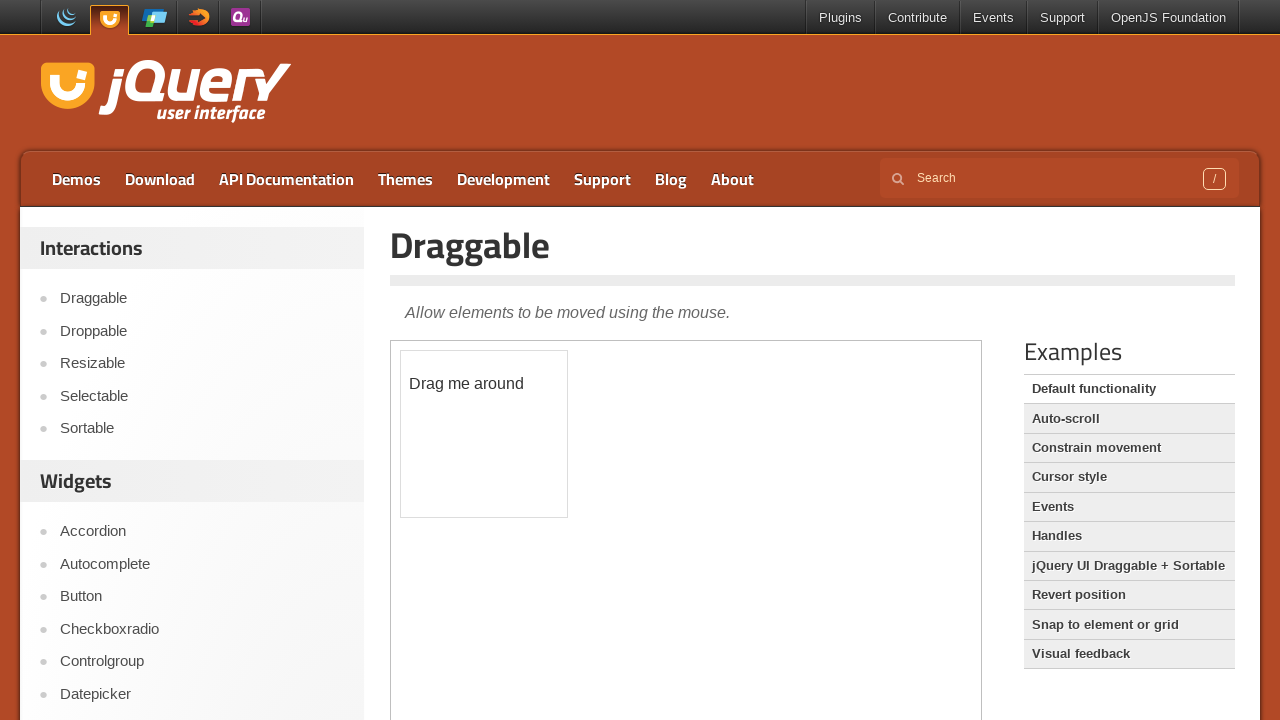

Draggable element is now visible
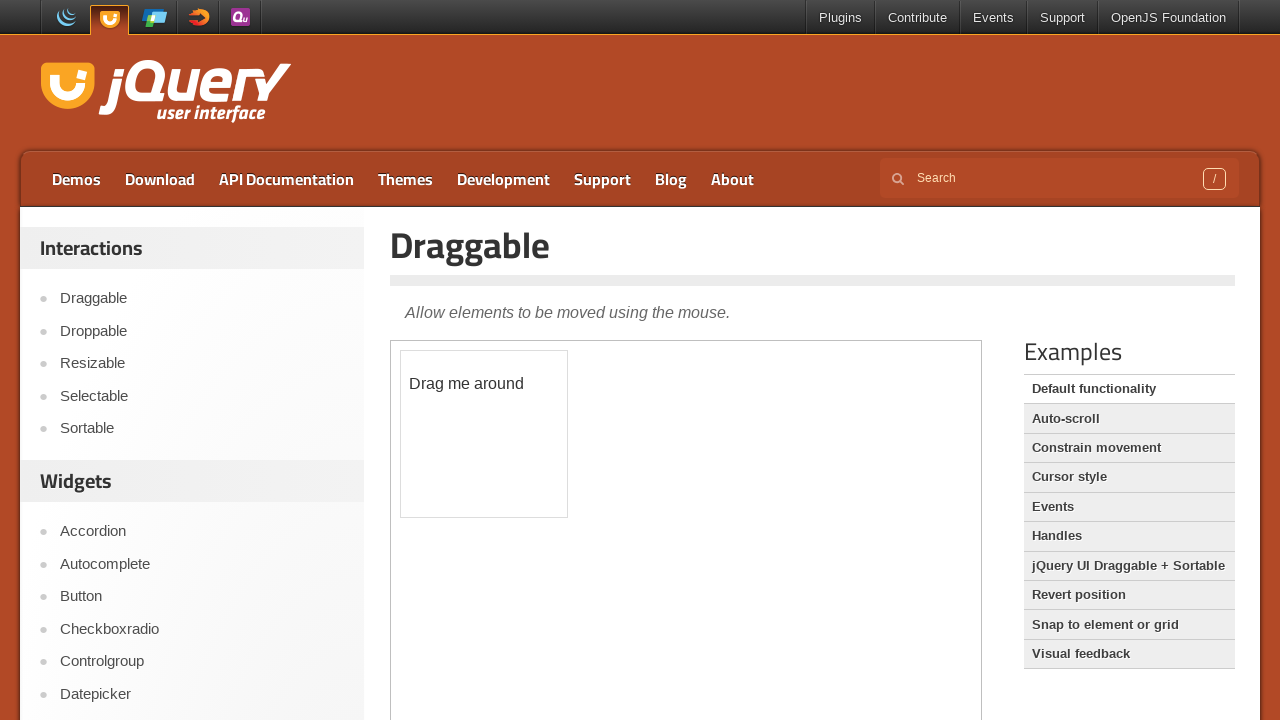

Retrieved bounding box coordinates of the draggable element
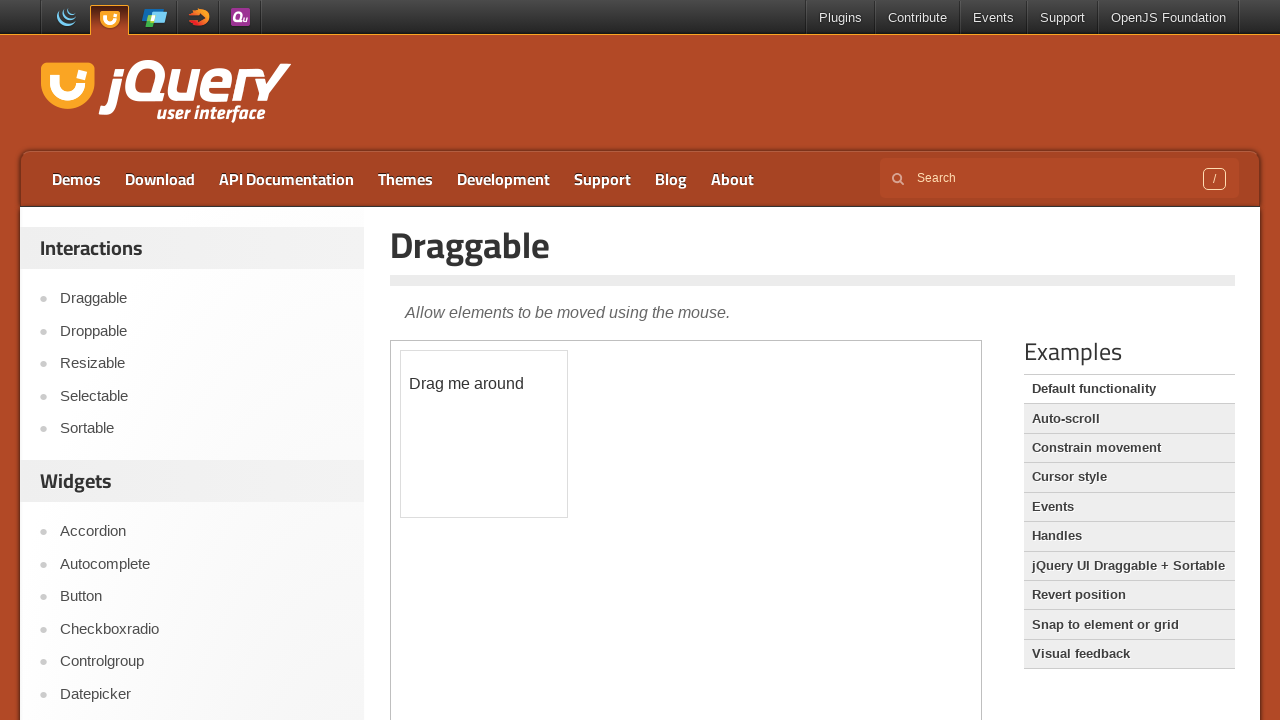

Dragged the element to target position (100px right, 100px down) at (501, 451)
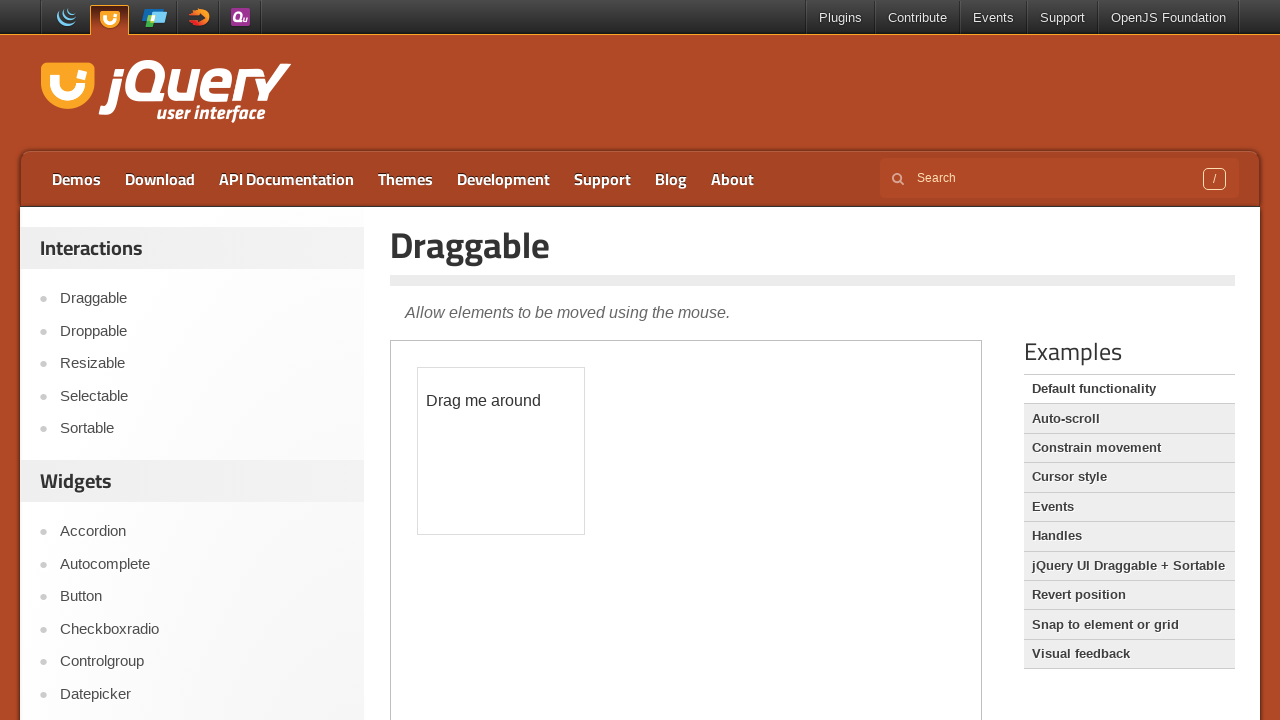

Calculated the center coordinates of the draggable element
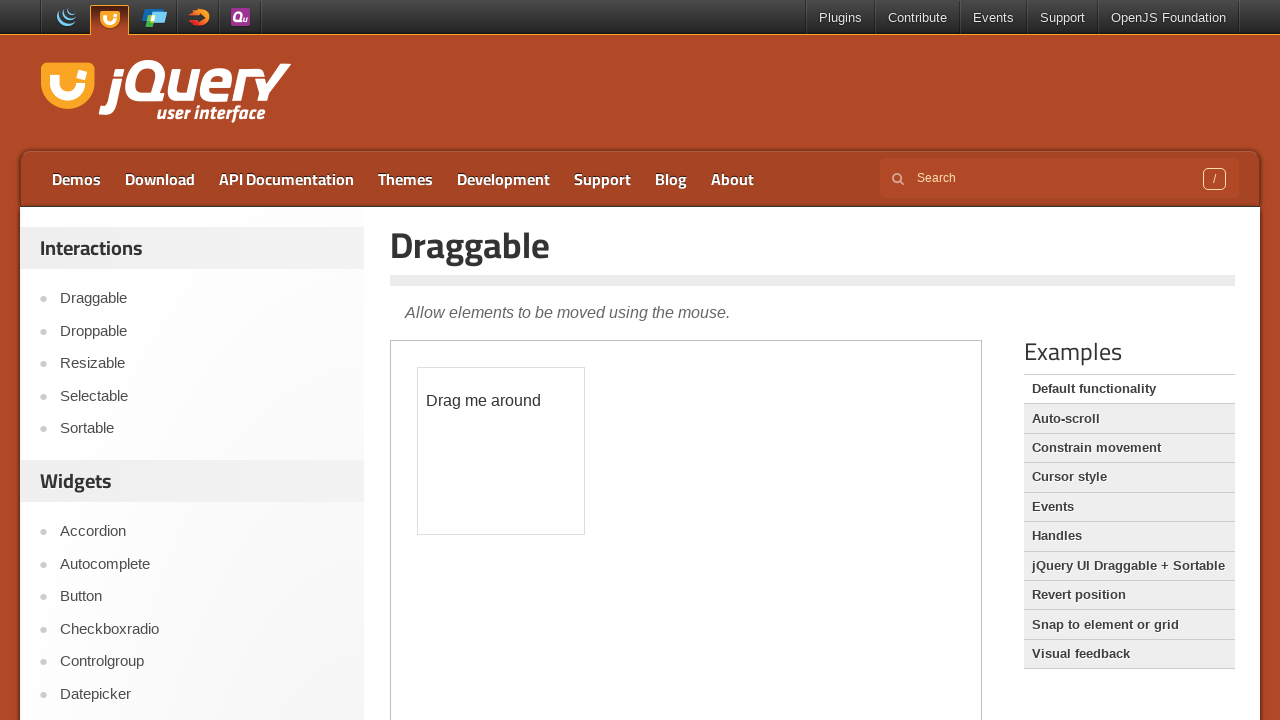

Moved mouse to the center of the draggable element at (484, 434)
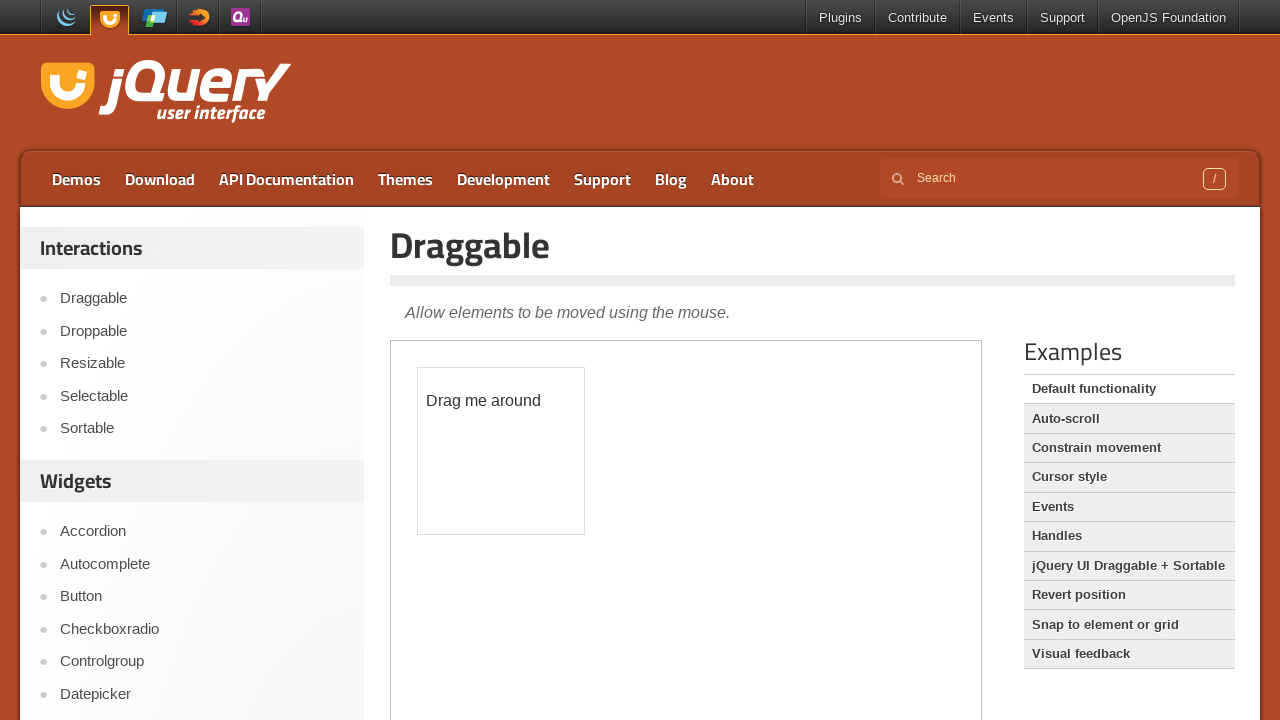

Pressed down the mouse button at (484, 434)
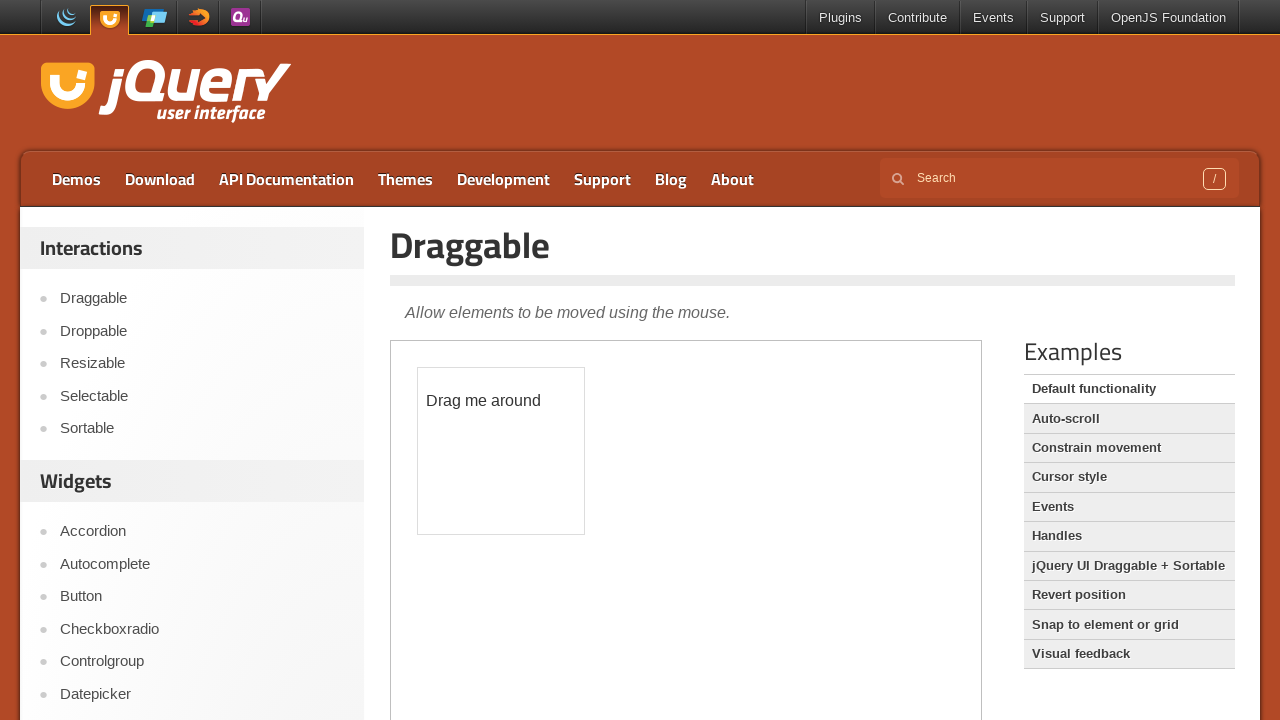

Dragged mouse to new position (100px offset) at (584, 534)
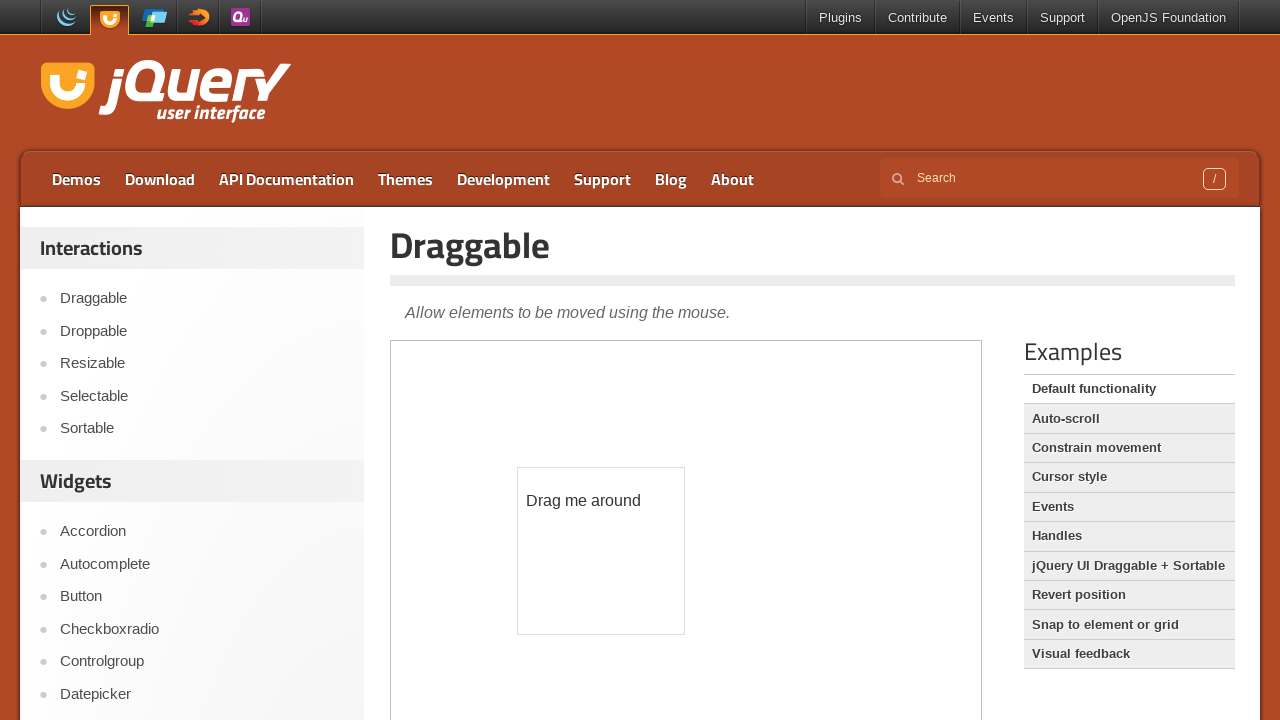

Released the mouse button to complete the drag operation at (584, 534)
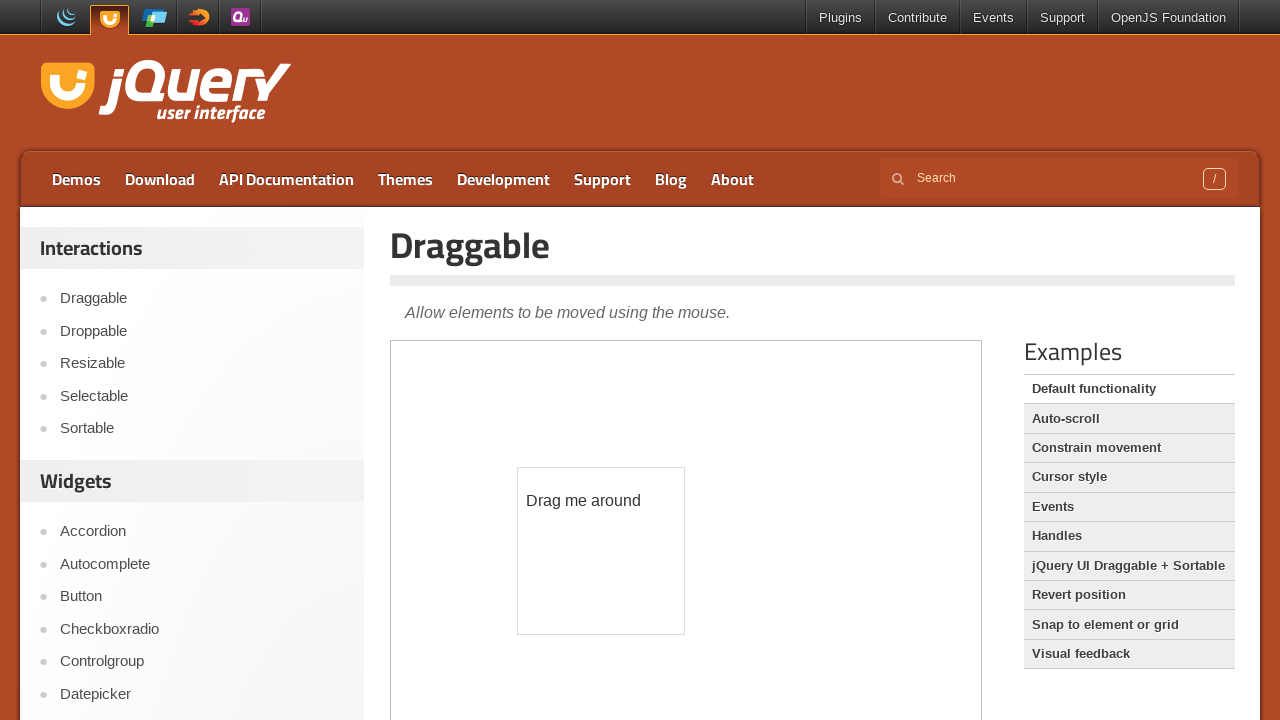

Verified that the draggable element is still visible at its new position
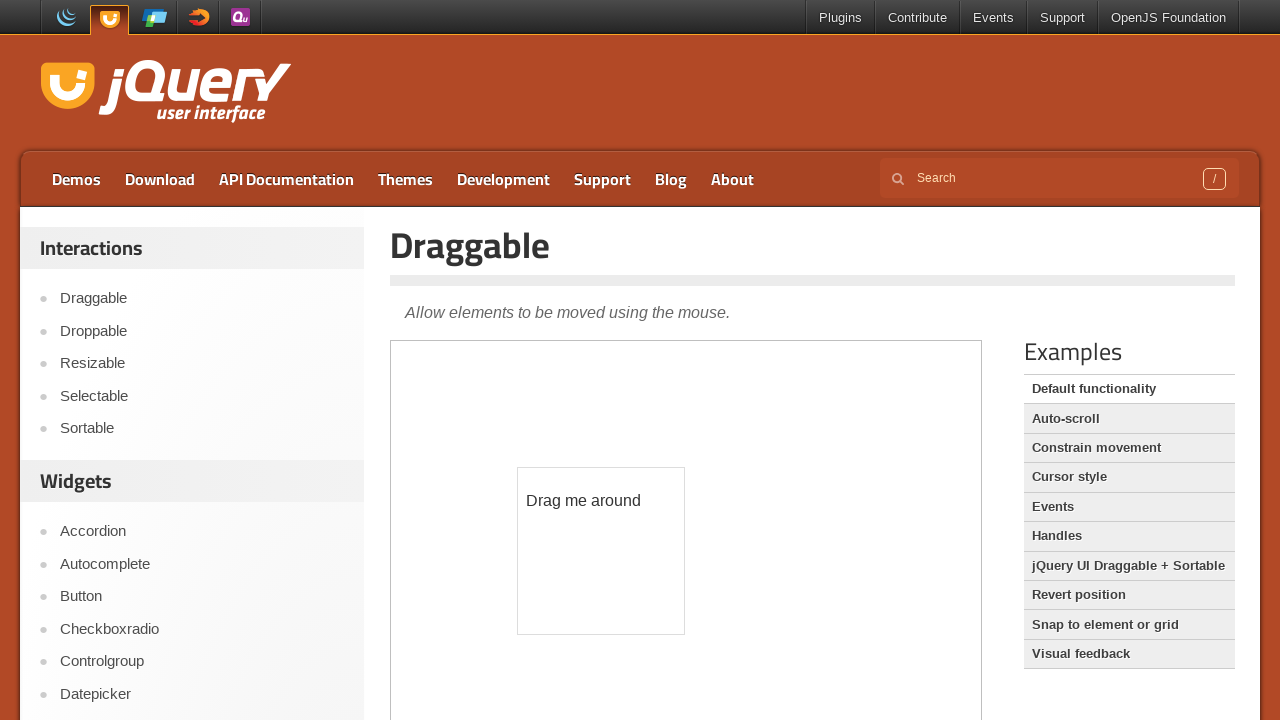

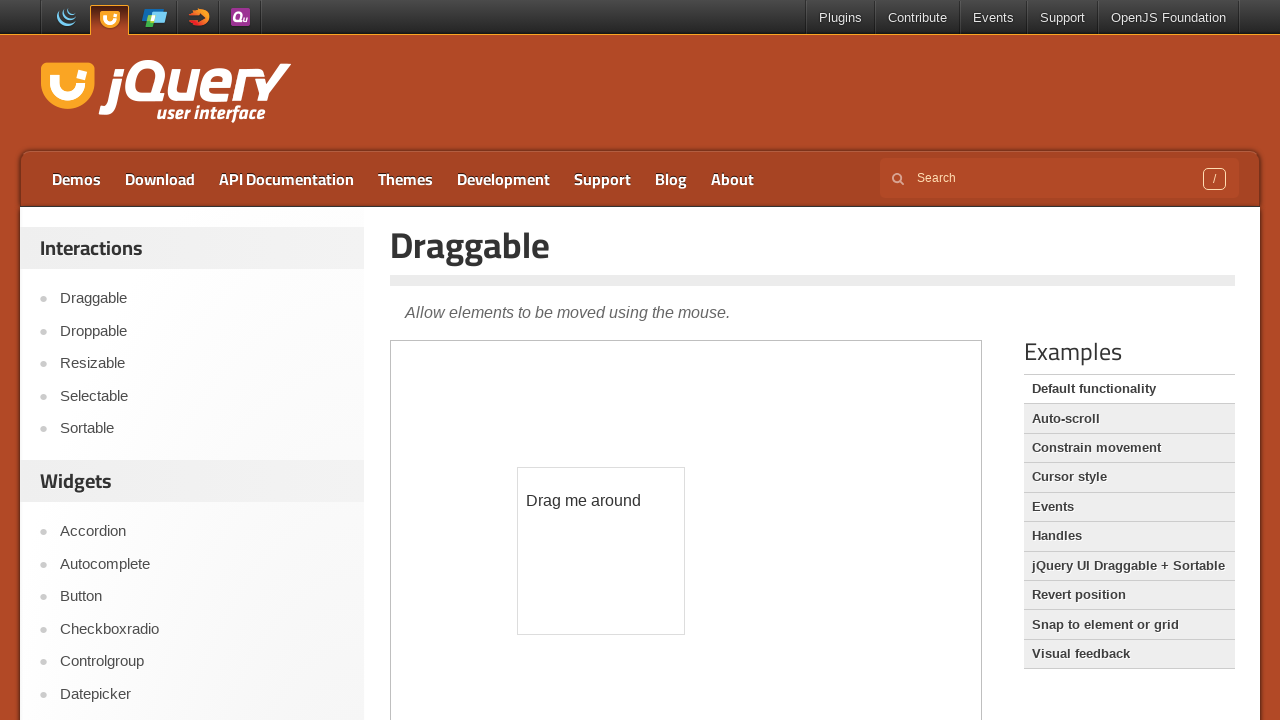